Tests the zip code validation on a registration form by entering a valid 5-digit zip code and verifying that the registration button appears on the next step

Starting URL: https://www.sharelane.com/cgi-bin/register.py

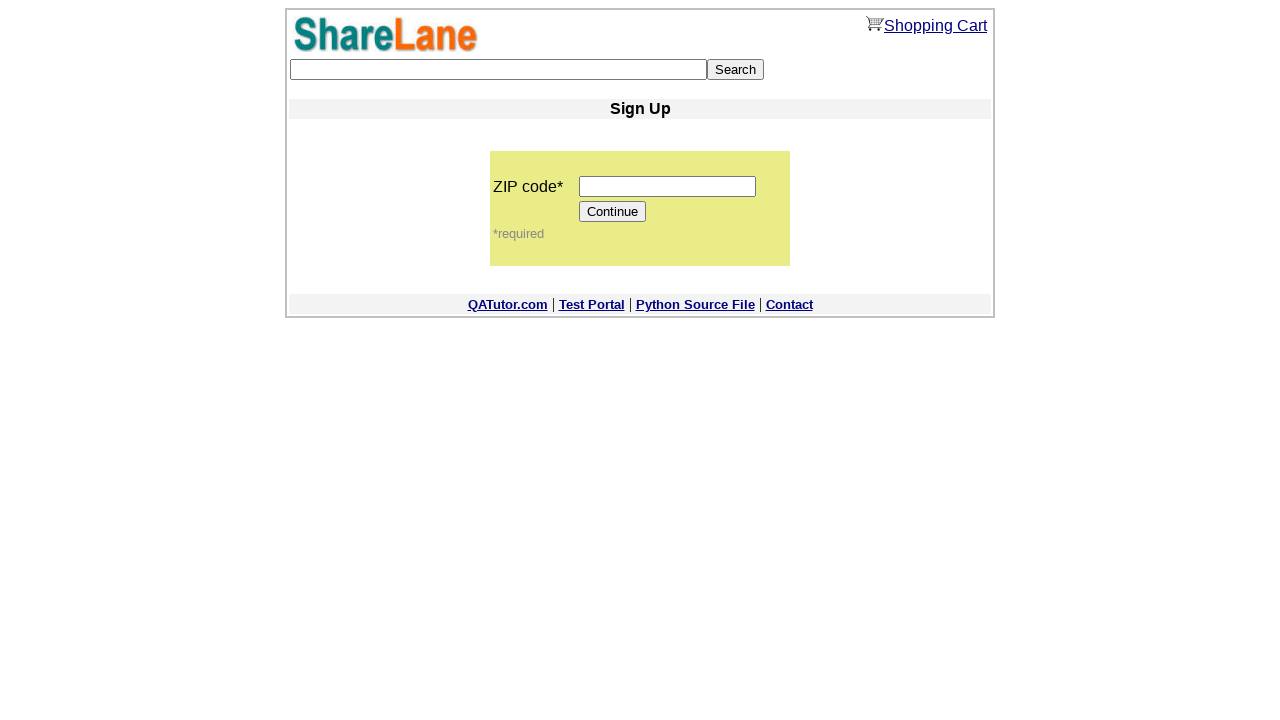

Filled zip code field with valid 5-digit code '12345' on input[name='zip_code']
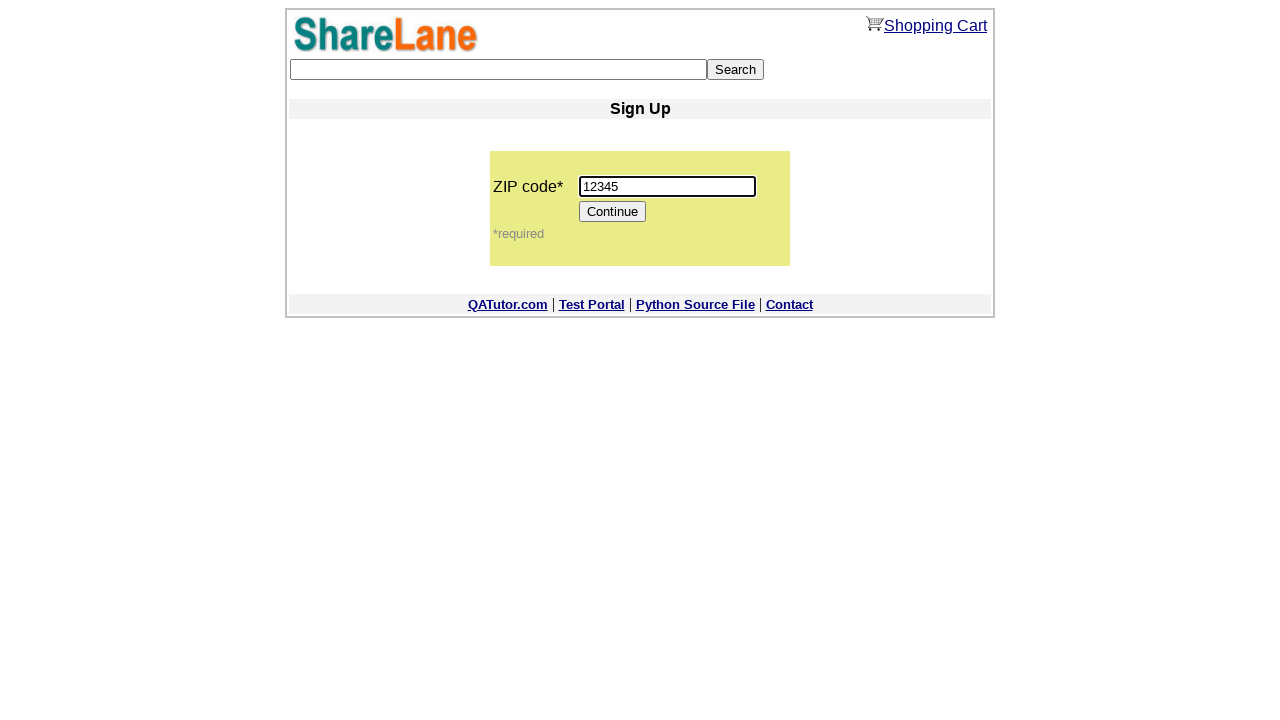

Clicked Continue button to proceed to next registration step at (613, 212) on input[value='Continue']
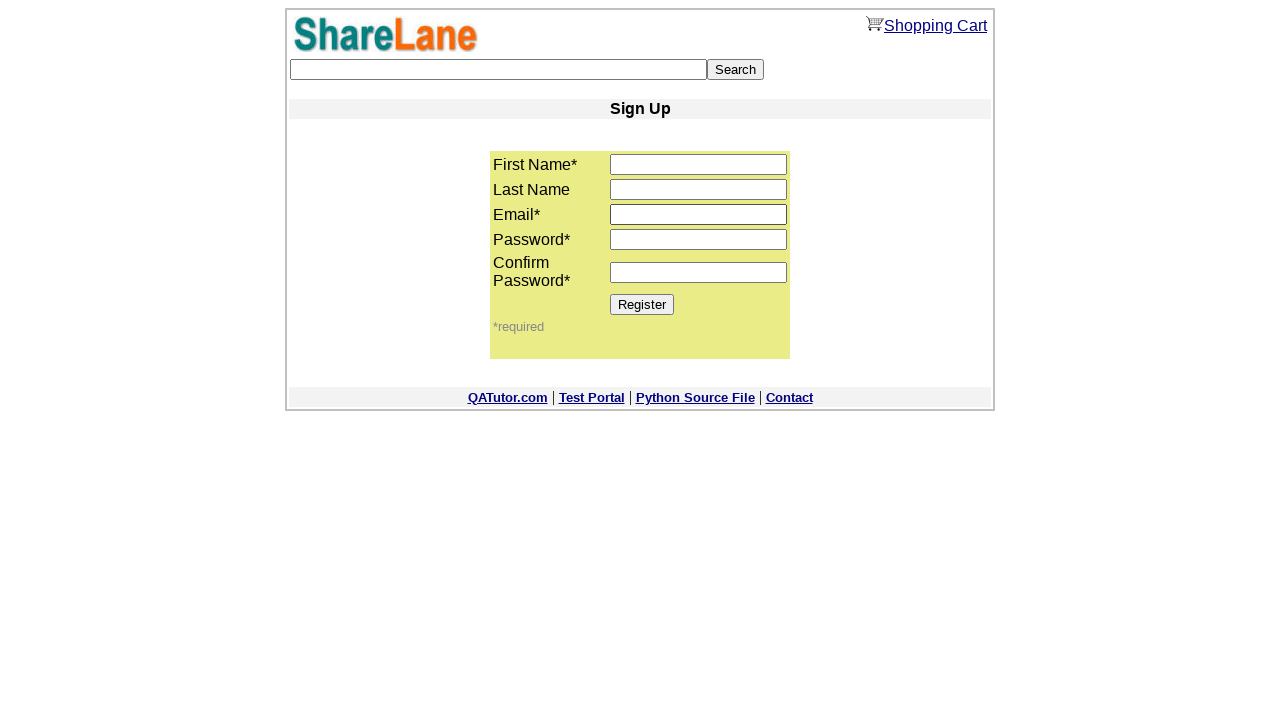

Verified Register button is displayed on the next step
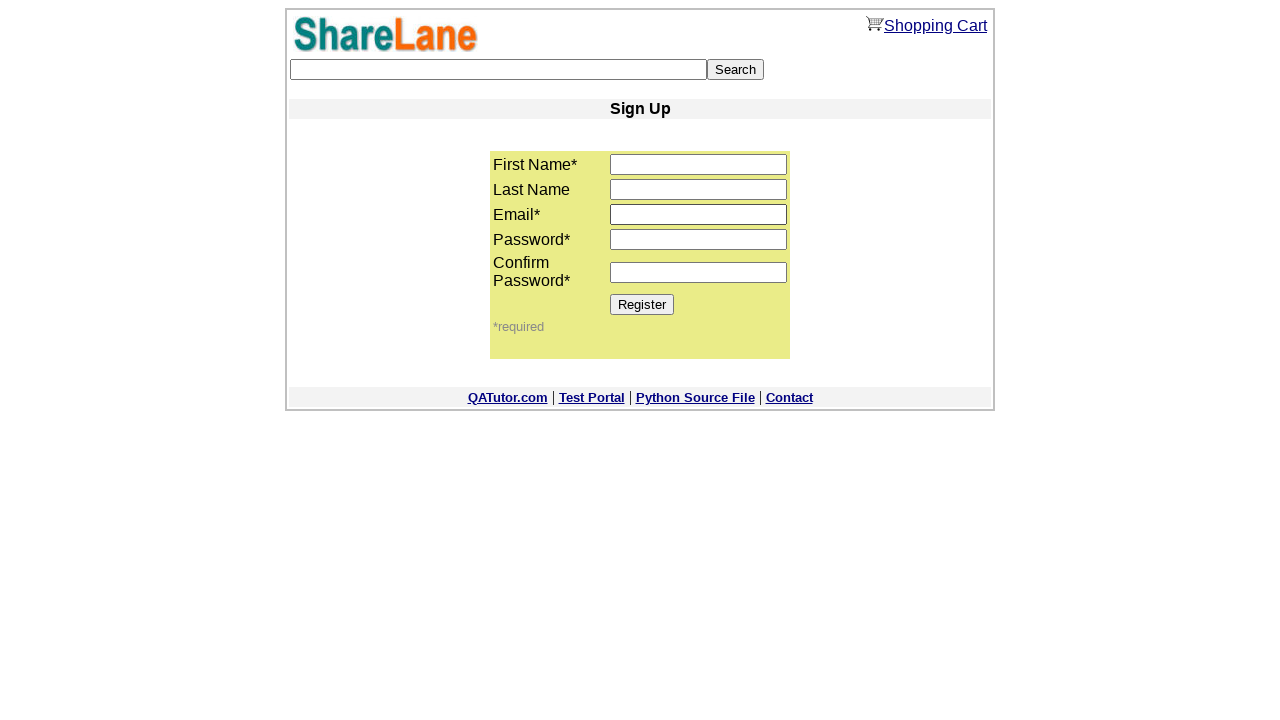

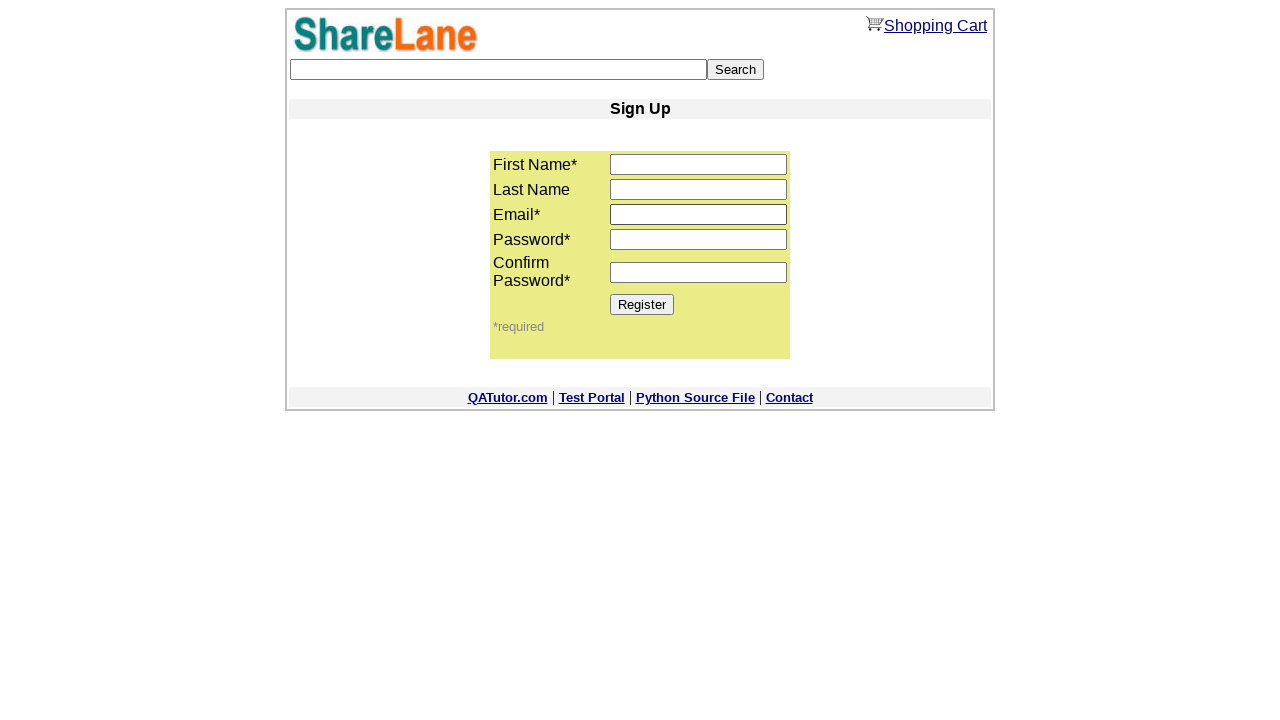